Clicks on the Warning button on the buttons demo page

Starting URL: https://formy-project.herokuapp.com/buttons

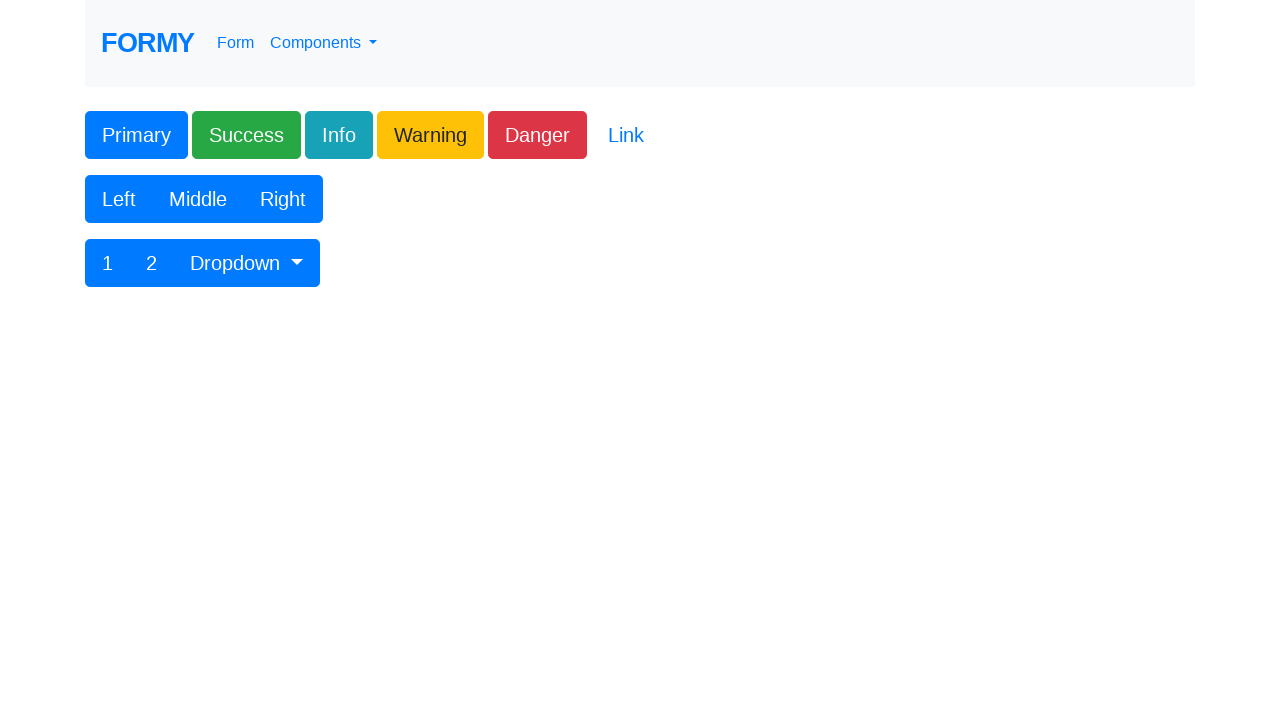

Clicked the Warning button on the buttons demo page at (430, 135) on .btn-warning
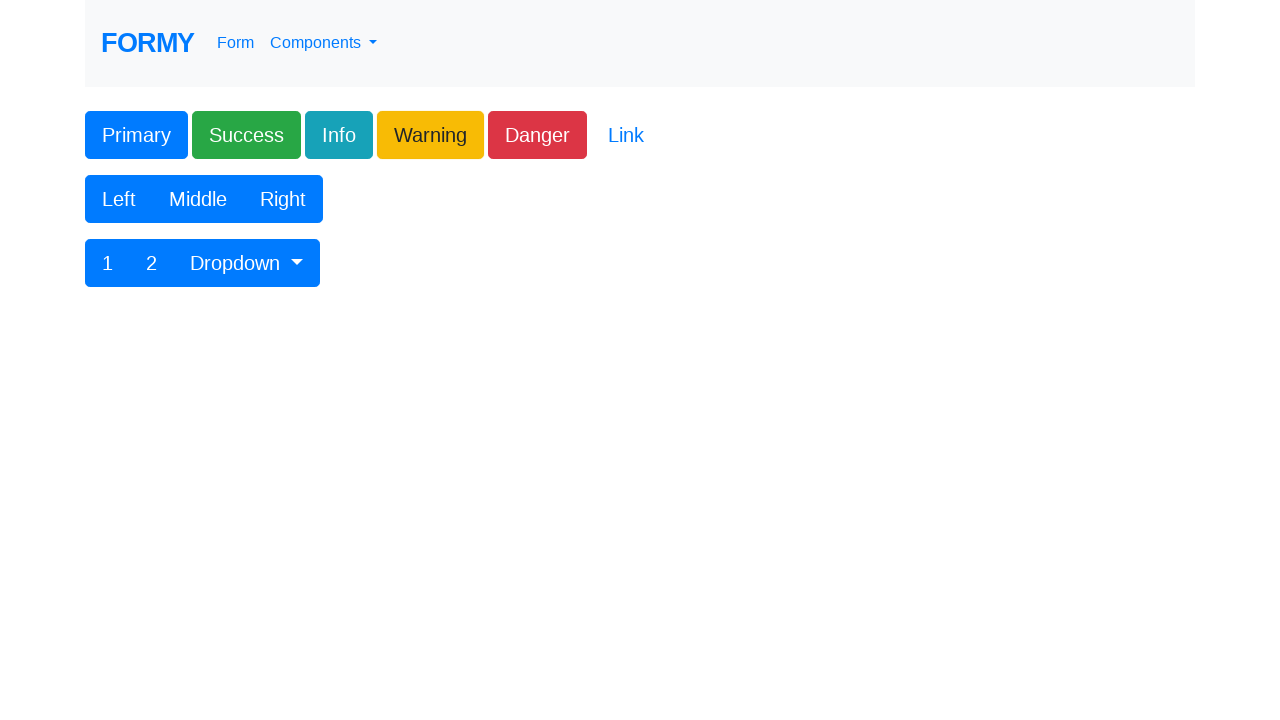

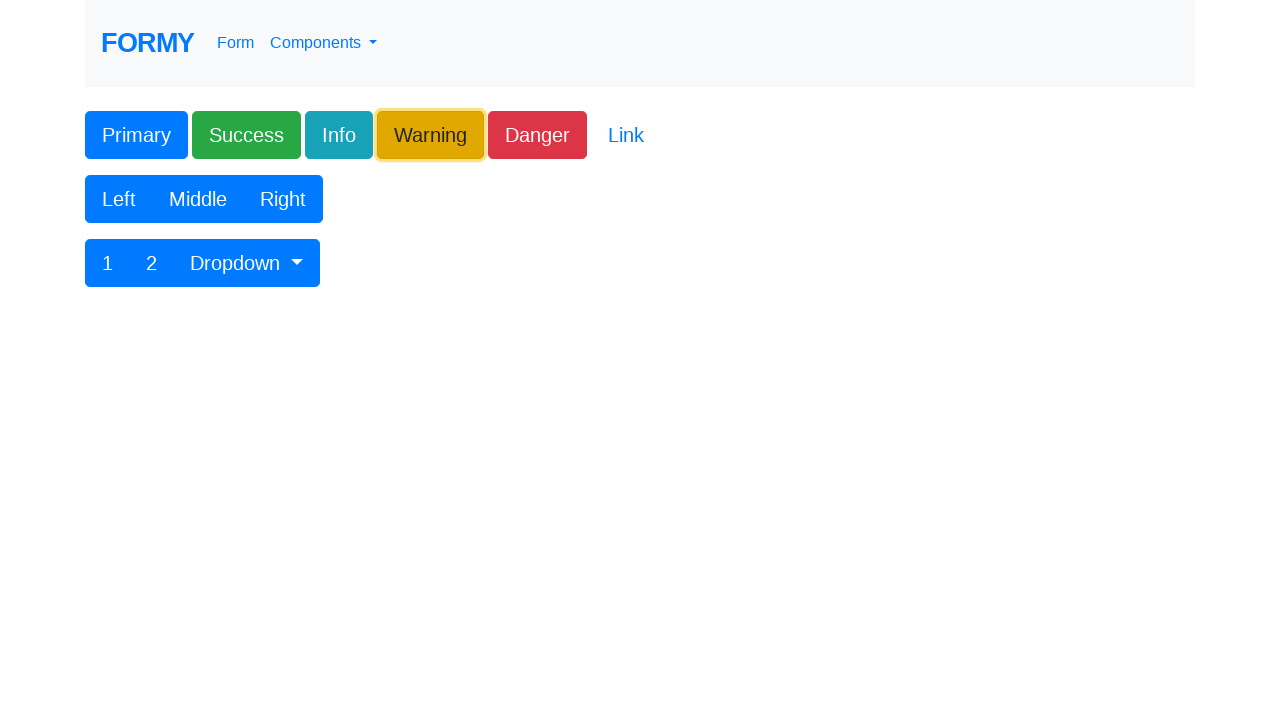